Tests that the currently applied filter is highlighted in the UI

Starting URL: https://demo.playwright.dev/todomvc

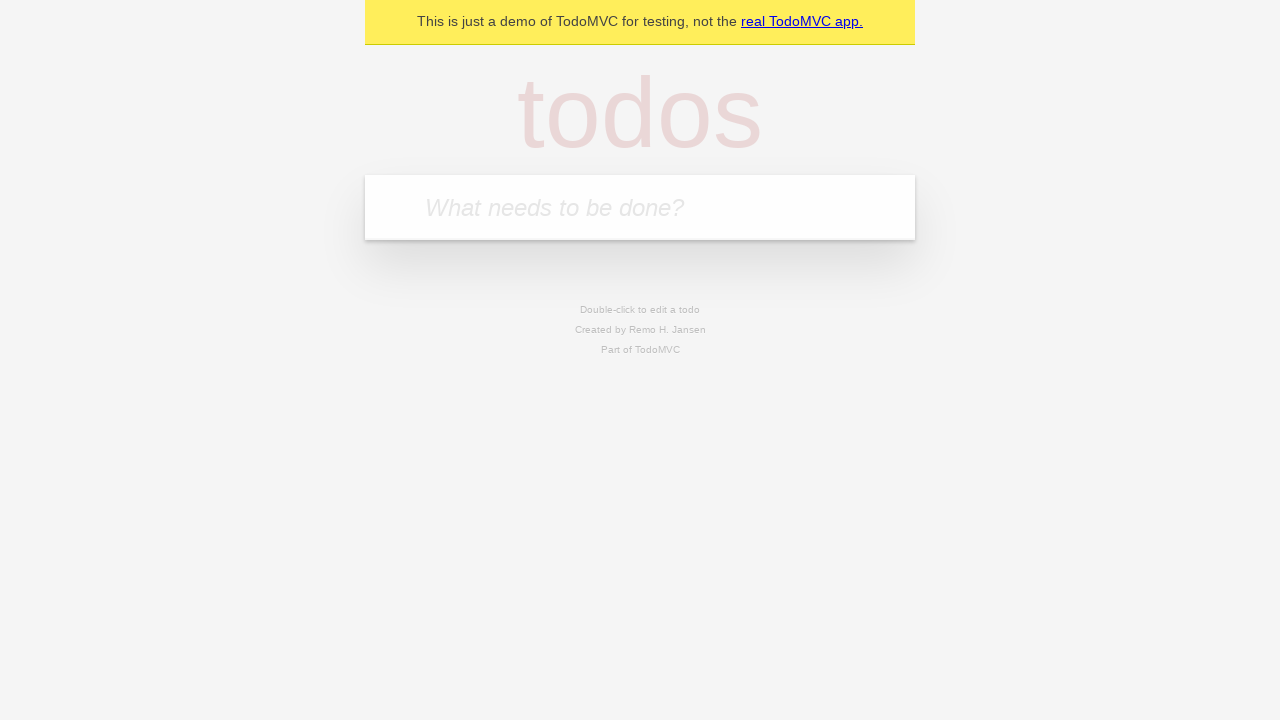

Filled todo input with 'buy some cheese' on internal:attr=[placeholder="What needs to be done?"i]
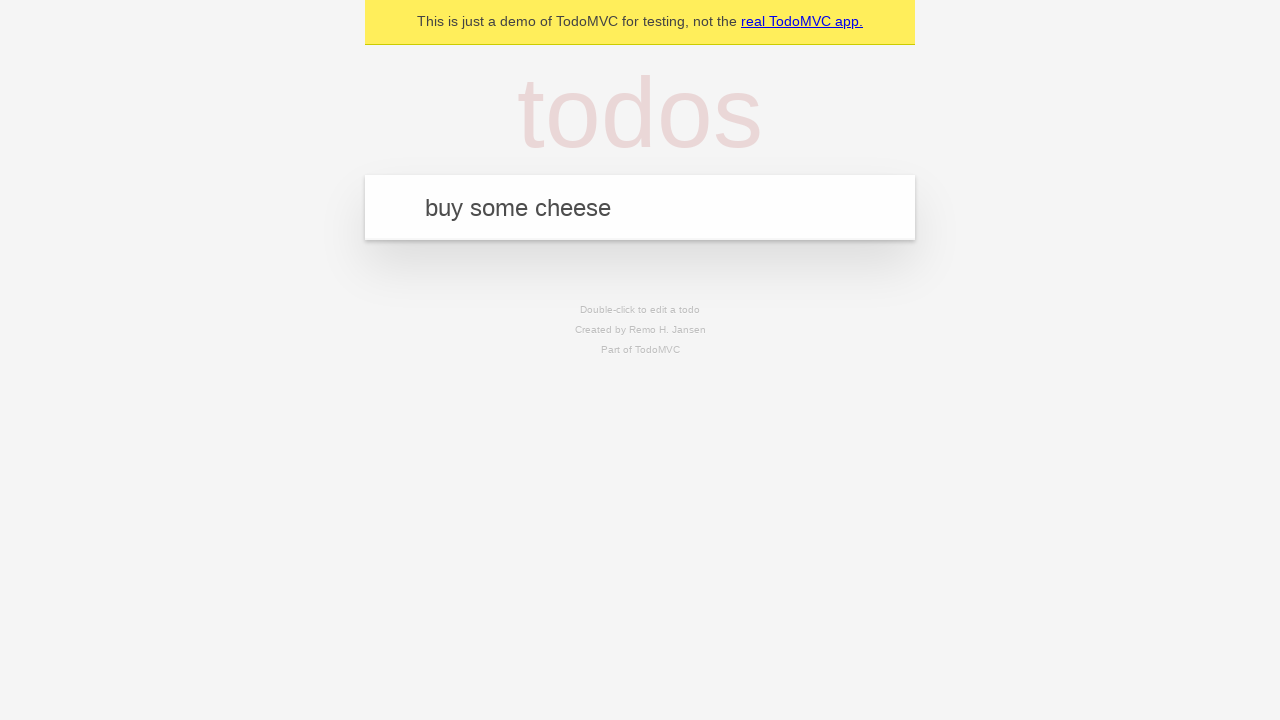

Pressed Enter to add first todo on internal:attr=[placeholder="What needs to be done?"i]
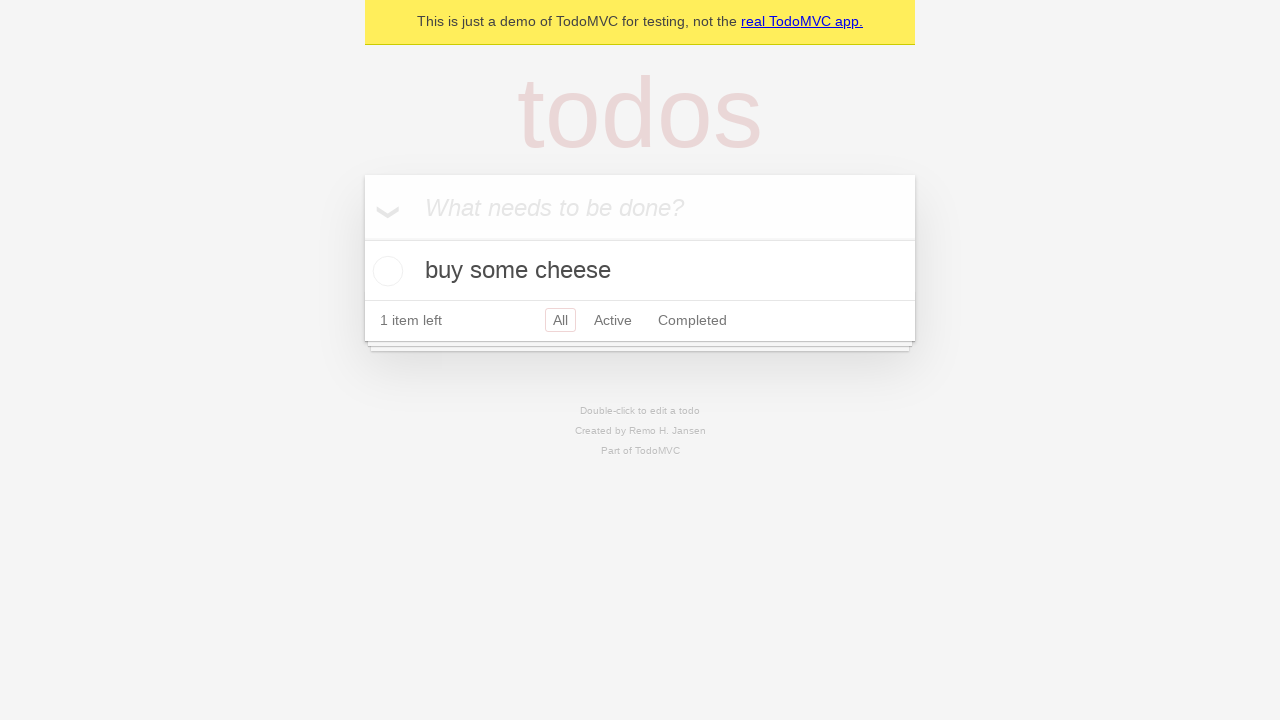

Filled todo input with 'feed the cat' on internal:attr=[placeholder="What needs to be done?"i]
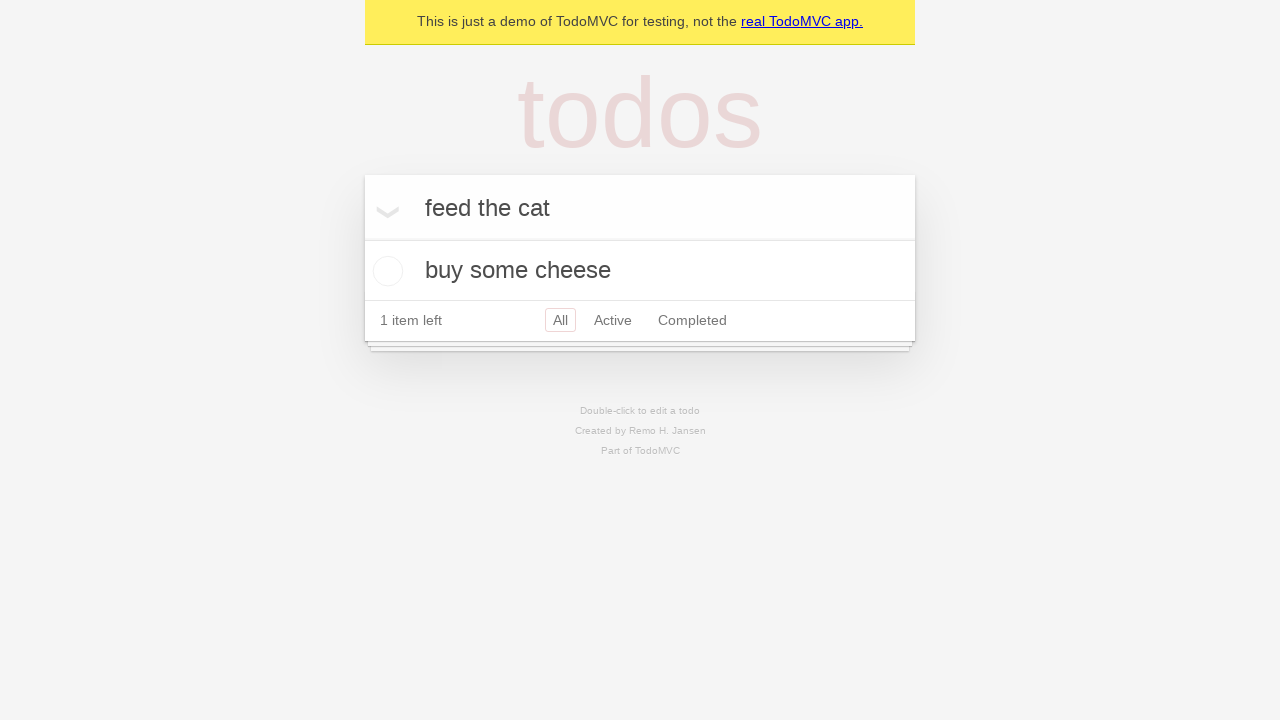

Pressed Enter to add second todo on internal:attr=[placeholder="What needs to be done?"i]
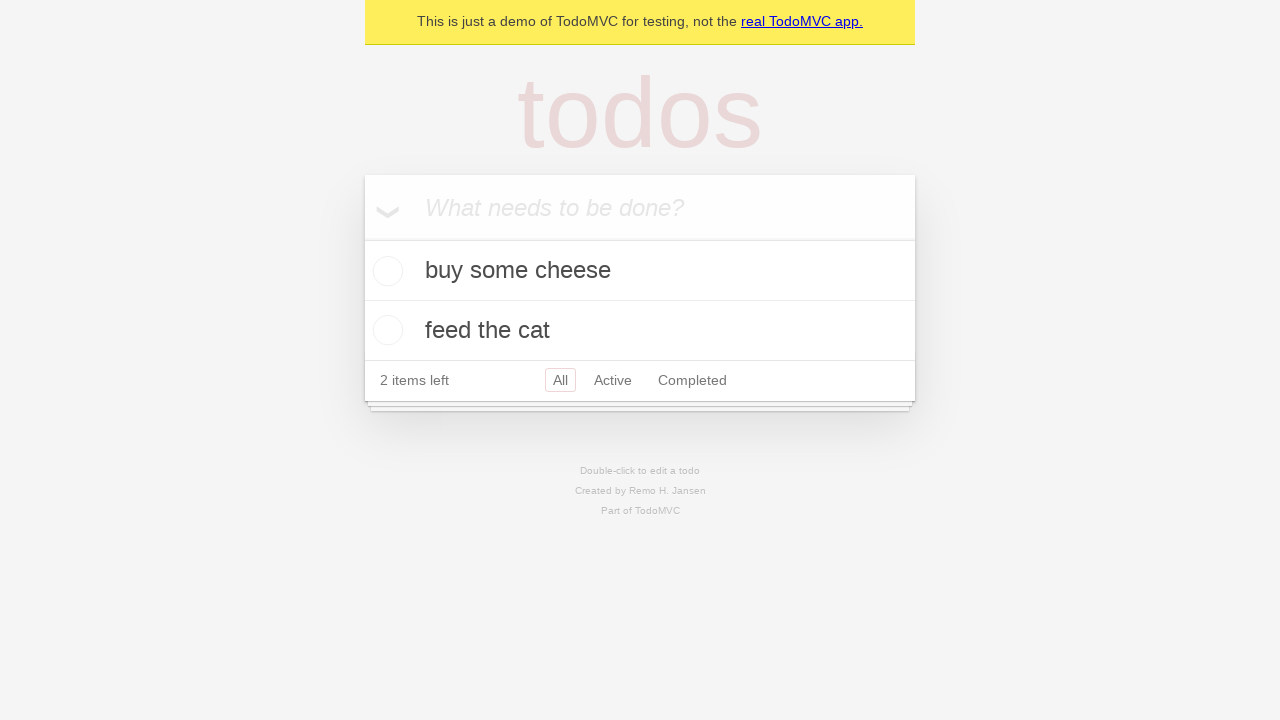

Filled todo input with 'book a doctors appointment' on internal:attr=[placeholder="What needs to be done?"i]
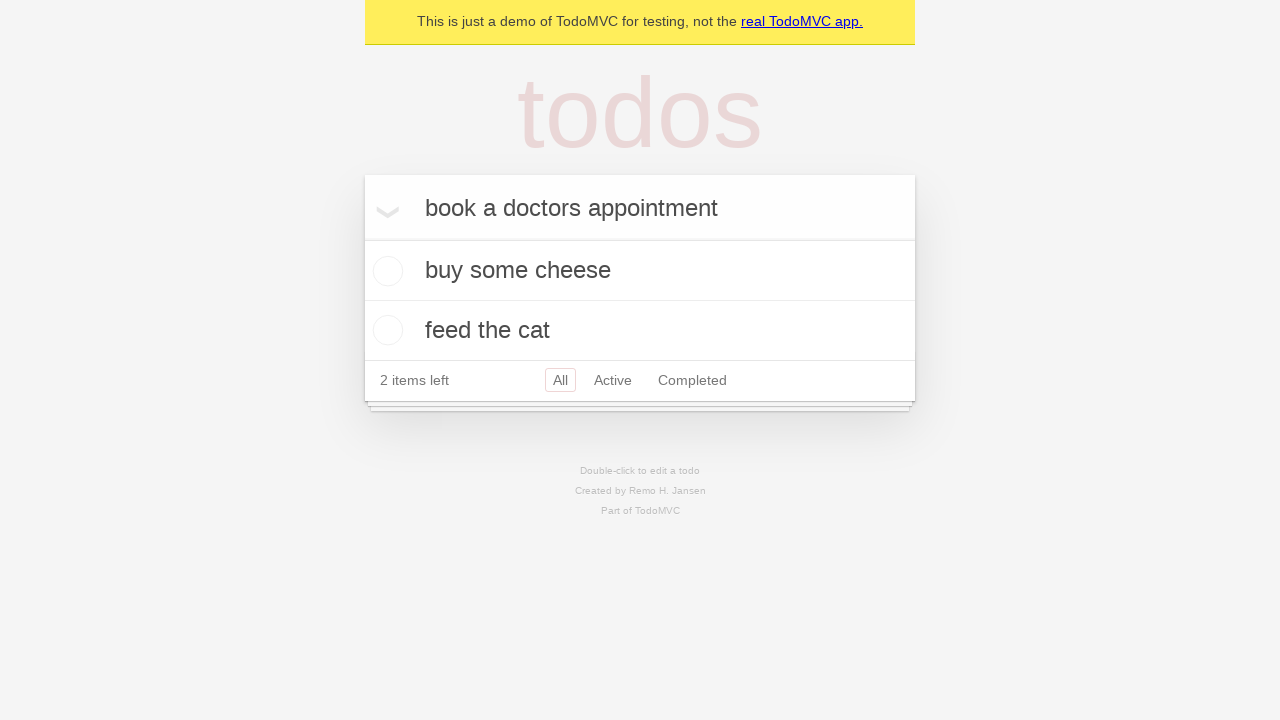

Pressed Enter to add third todo on internal:attr=[placeholder="What needs to be done?"i]
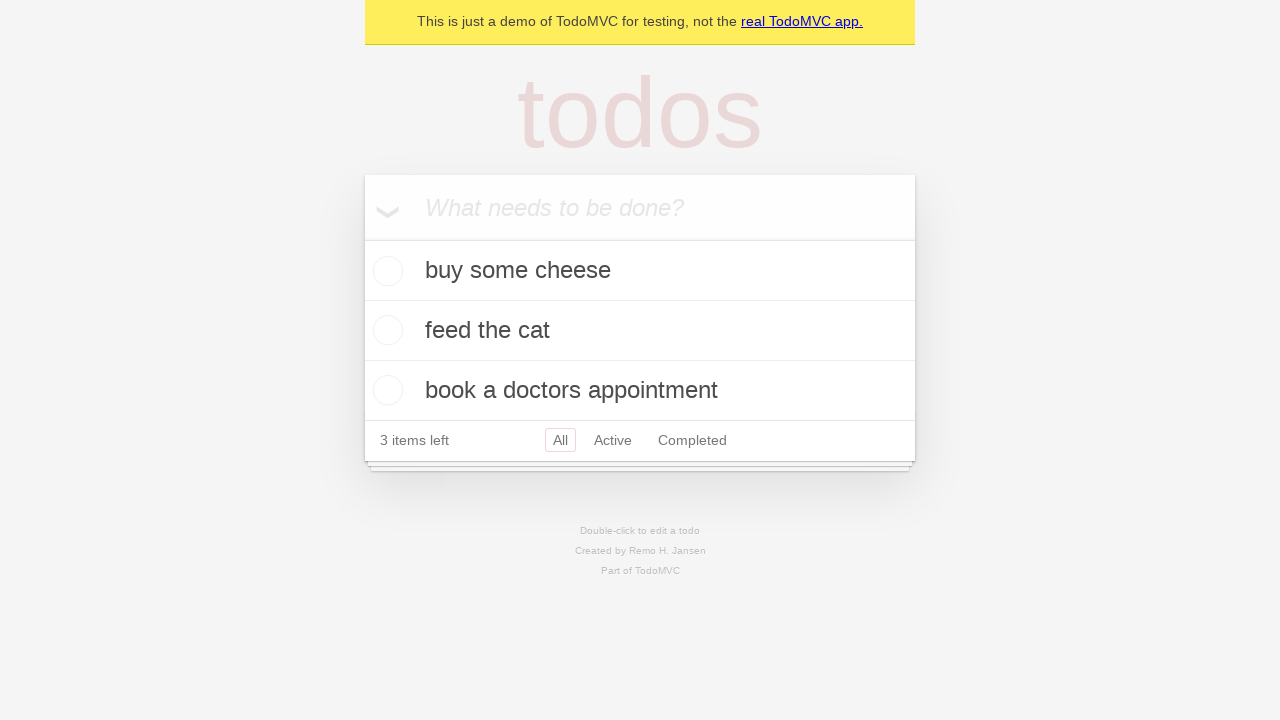

Waited for todo items to appear in the DOM
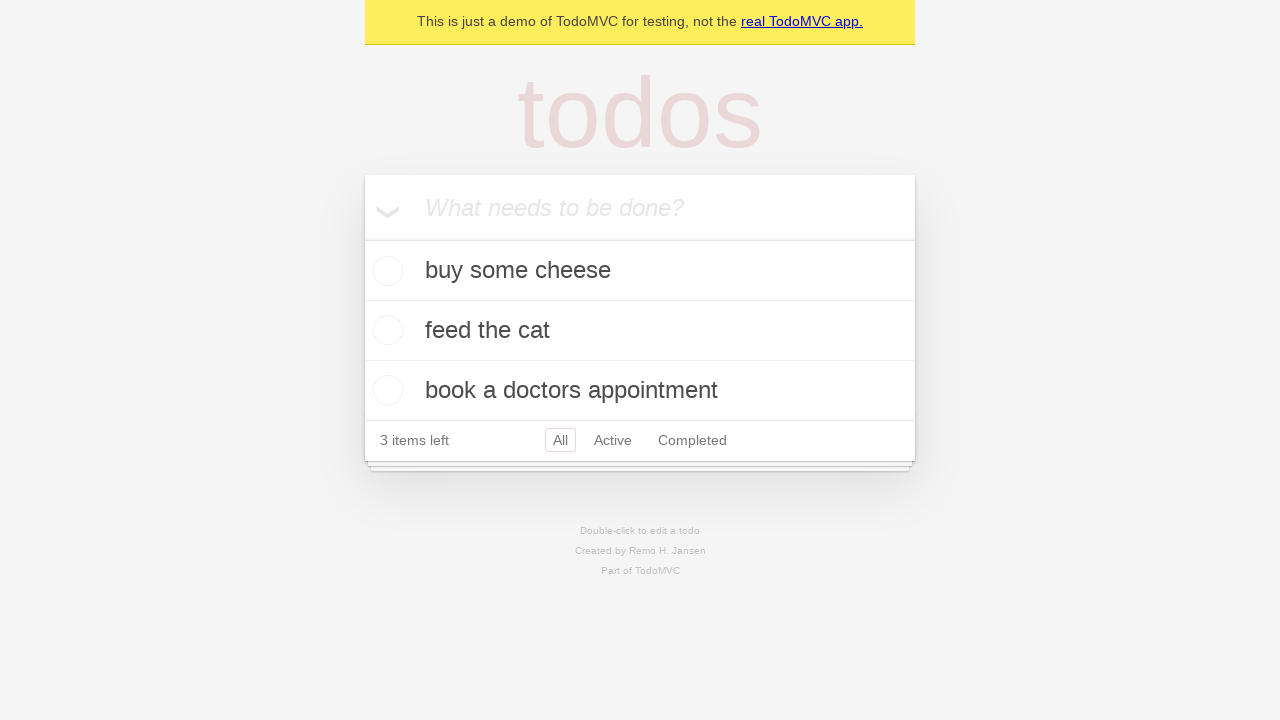

Clicked Active filter link at (613, 440) on internal:role=link[name="Active"i]
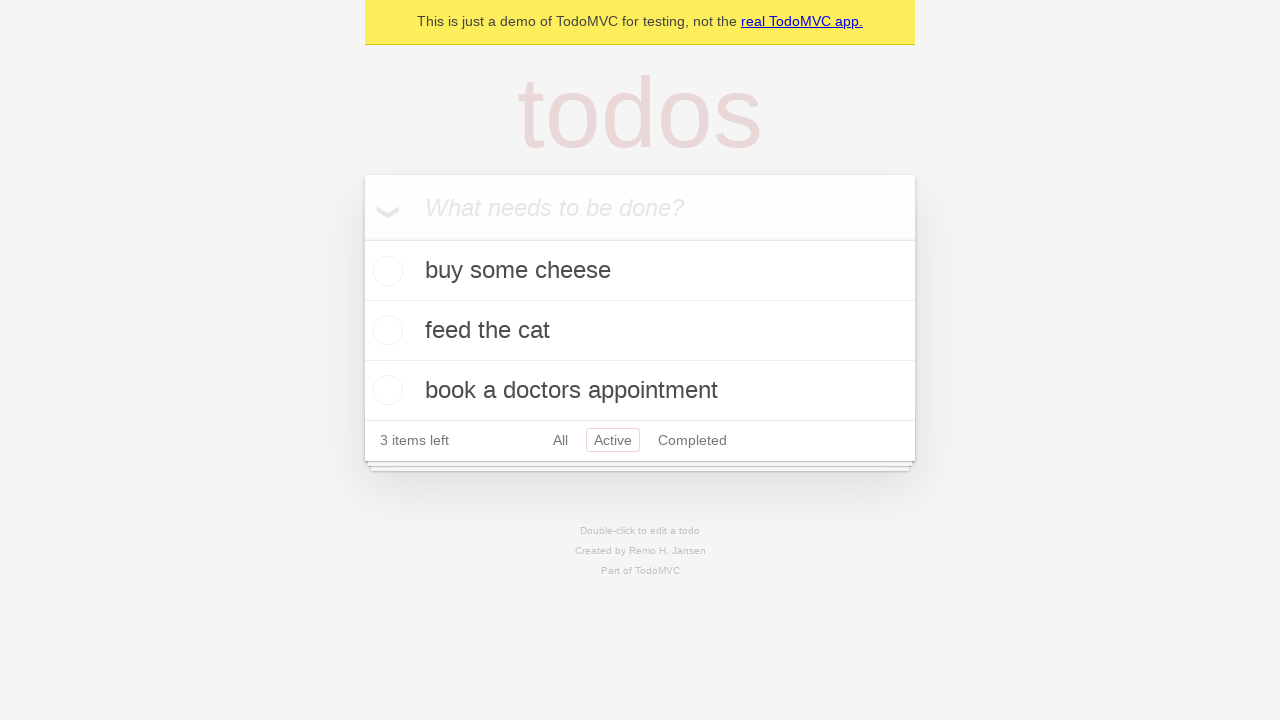

Clicked Completed filter link to verify highlighting changes at (692, 440) on internal:role=link[name="Completed"i]
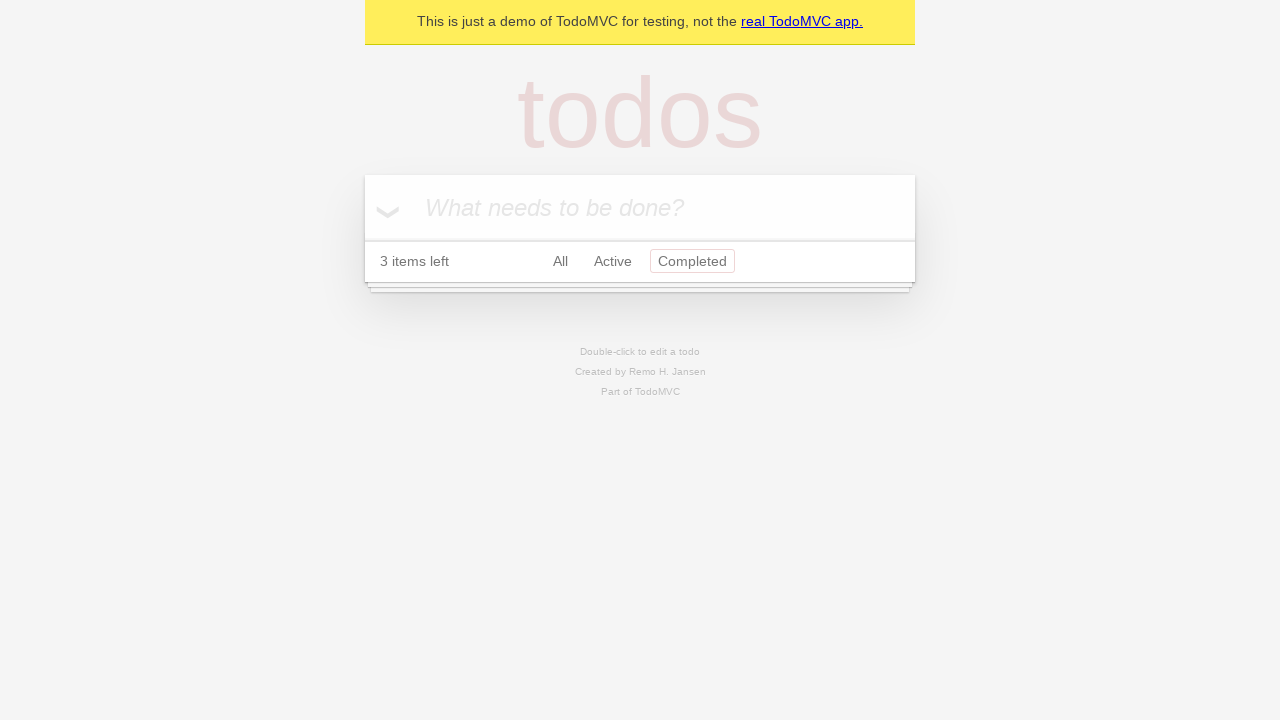

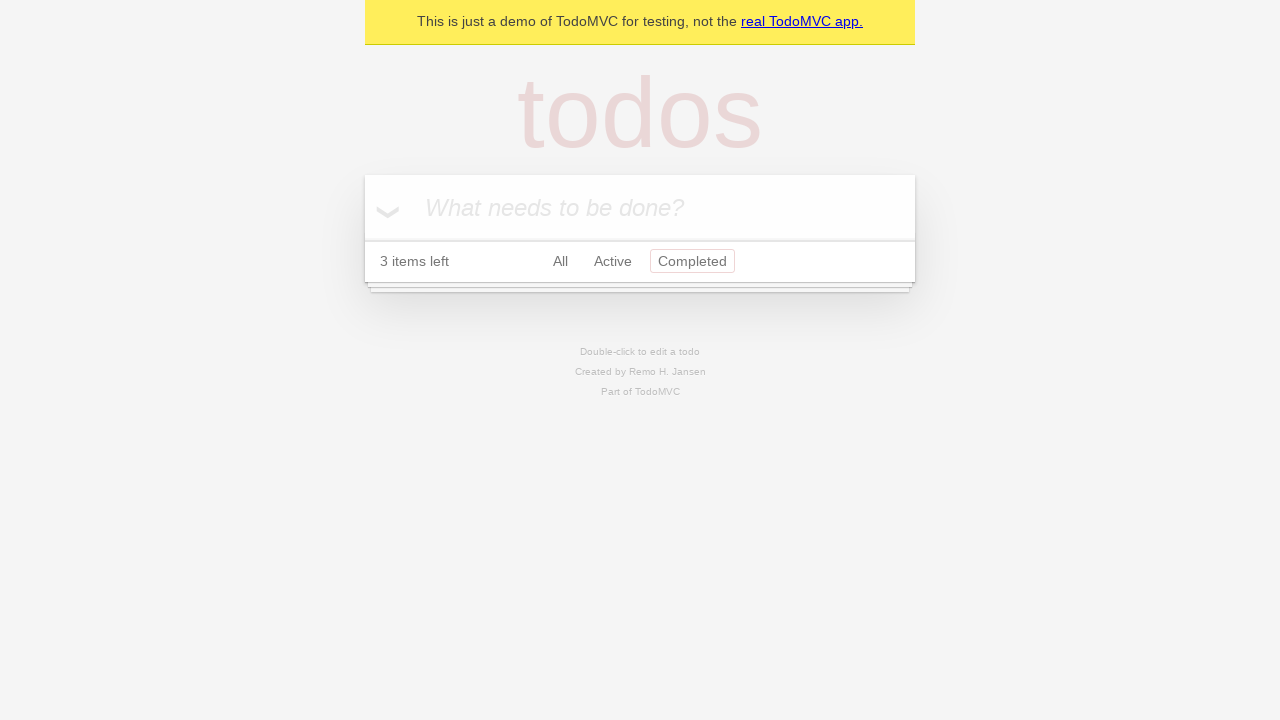